Tests a text box form by filling in name, email, and address fields with randomly generated data and submitting the form

Starting URL: https://demoqa.com/text-box

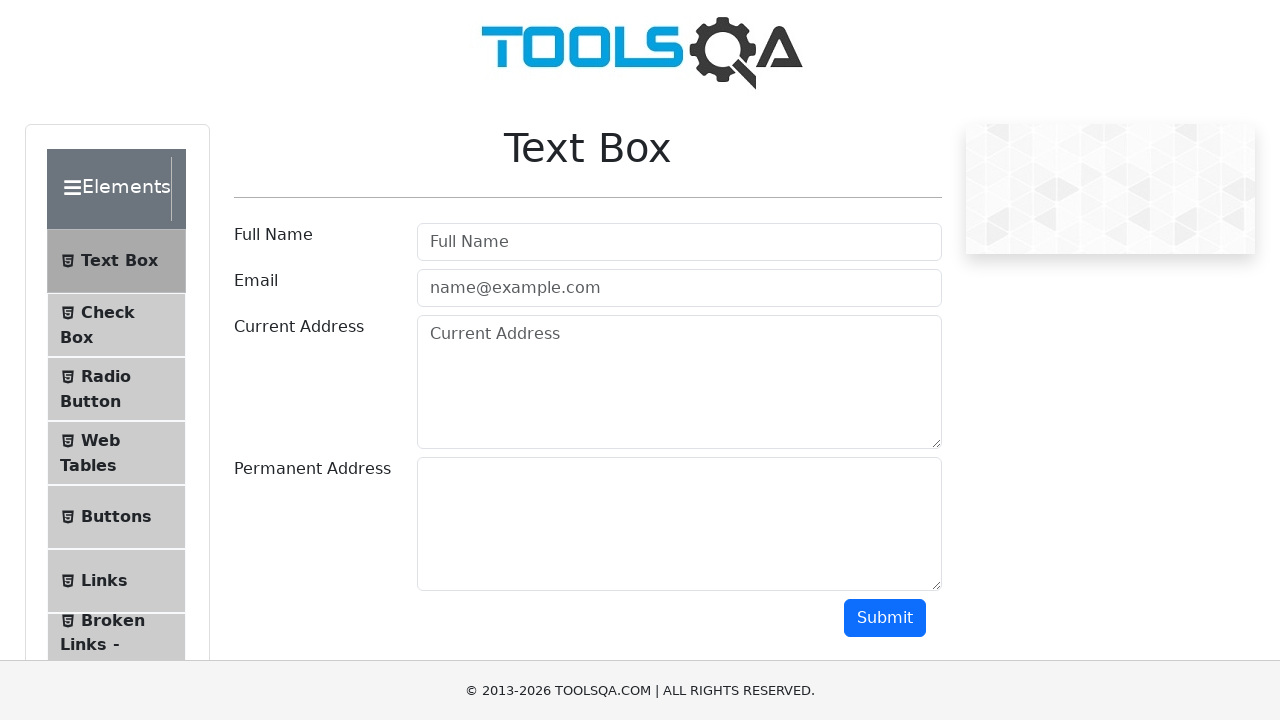

Filled name field with 'John Smith' on #userName
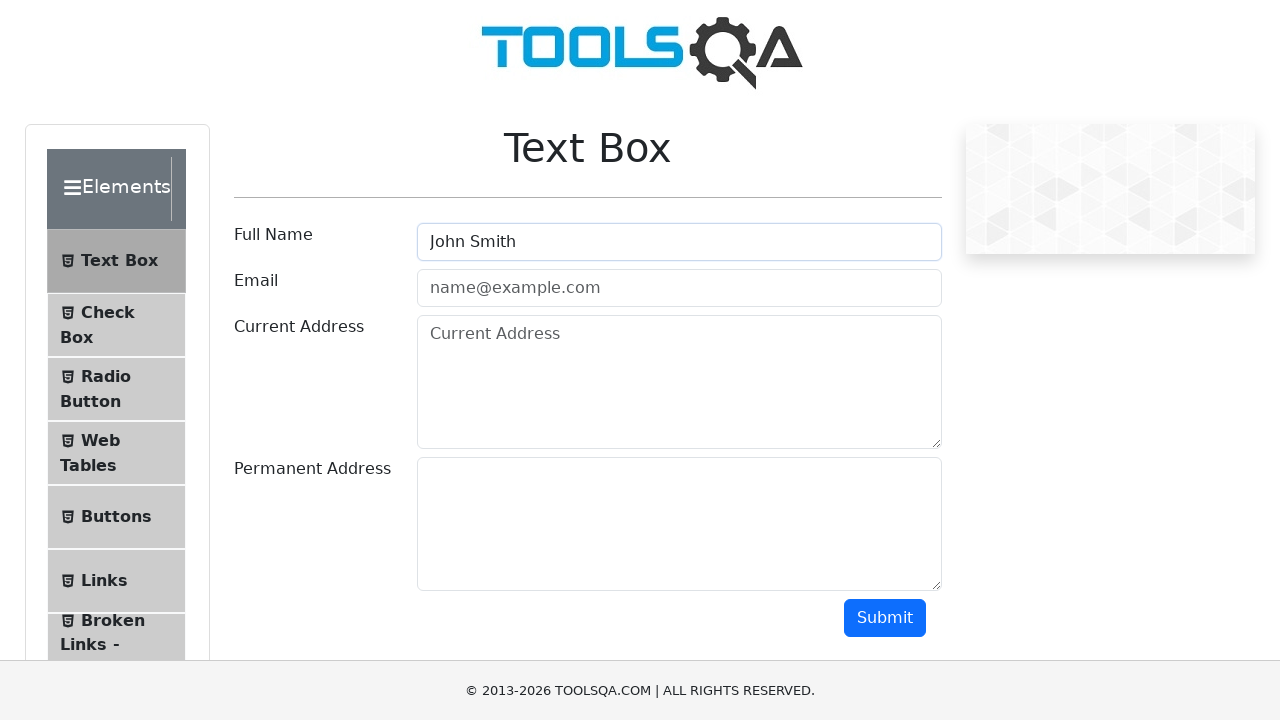

Filled email field with 'john.smith@example.com' on #userEmail
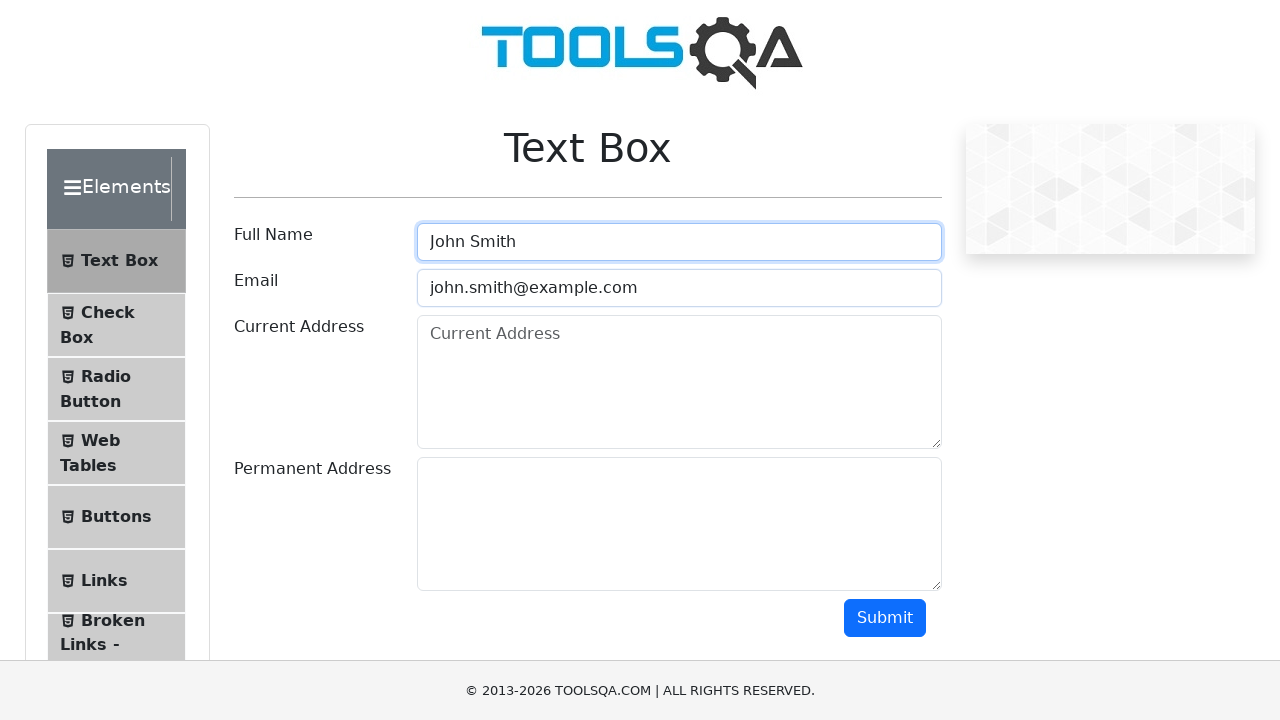

Filled current address field with '123 Main Street, Anytown, CA 12345' on #currentAddress
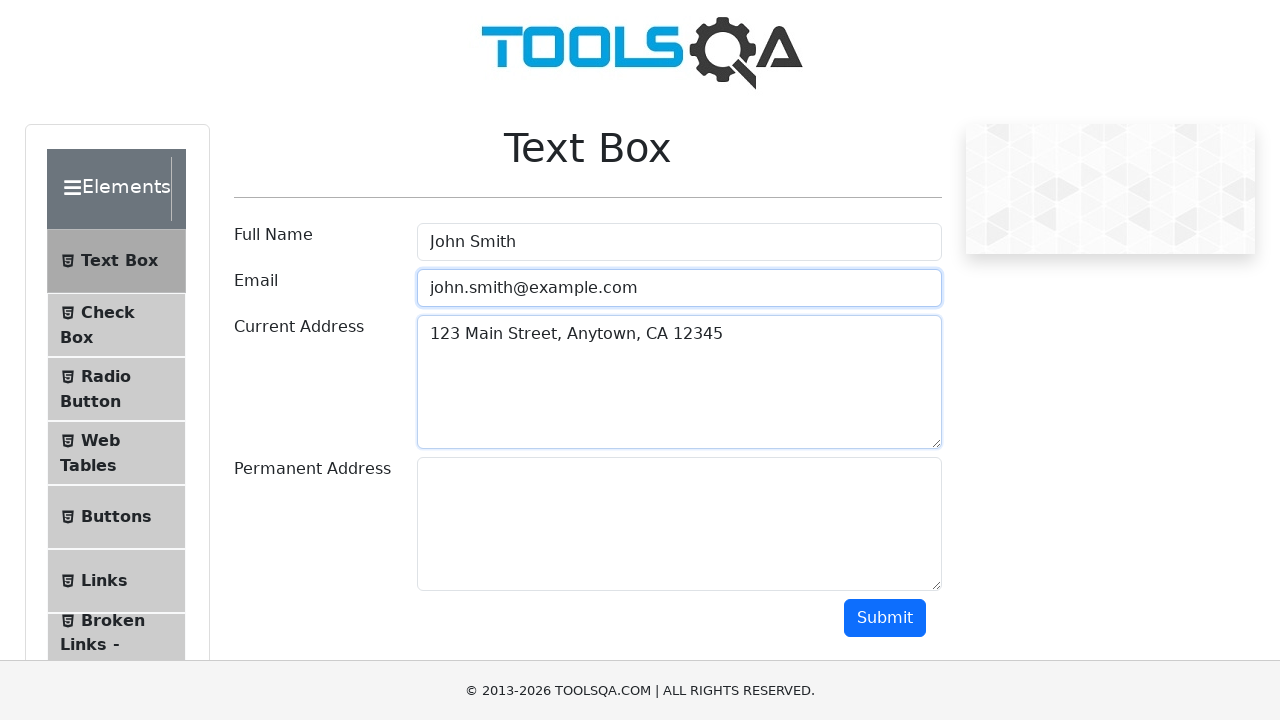

Filled permanent address field with '456 Oak Avenue, Springfield, IL 67890' on #permanentAddress
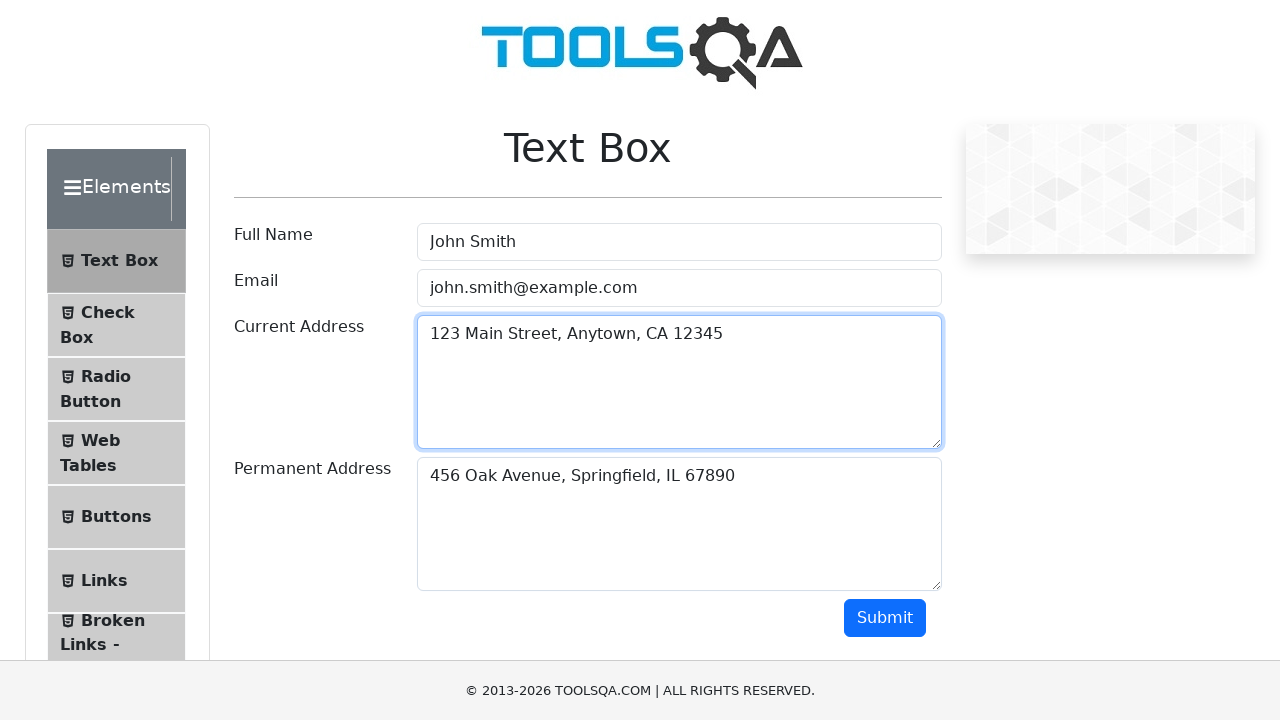

Clicked submit button to submit the form at (885, 618) on button#submit
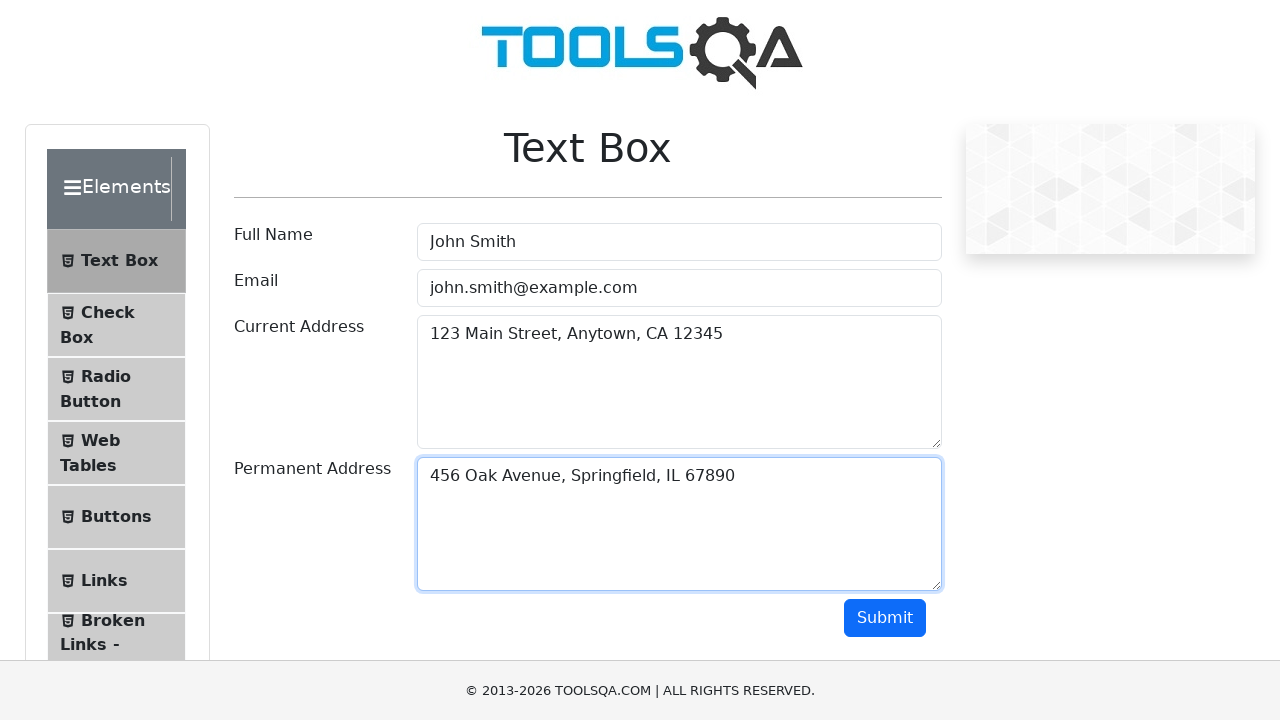

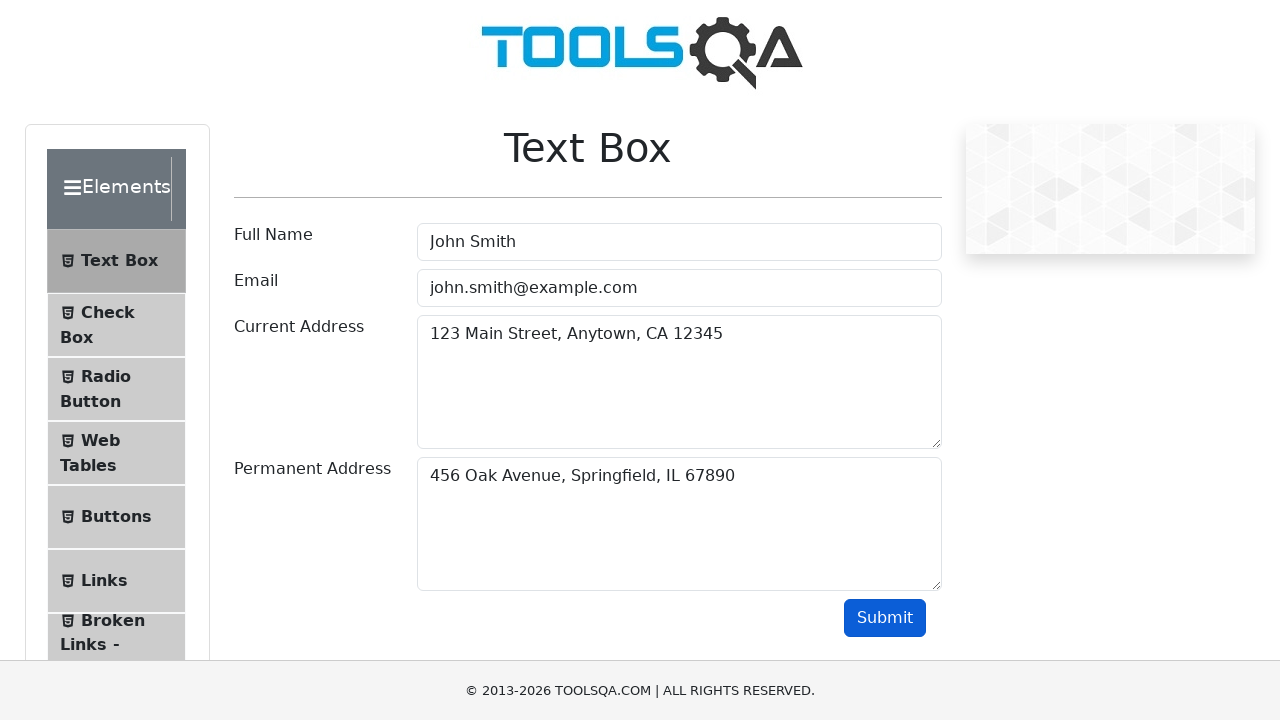